Navigates to the Biokart About page and verifies that the page title matches the expected value "About – Biokart India Pvt Ltd"

Starting URL: https://biokart.com/about/

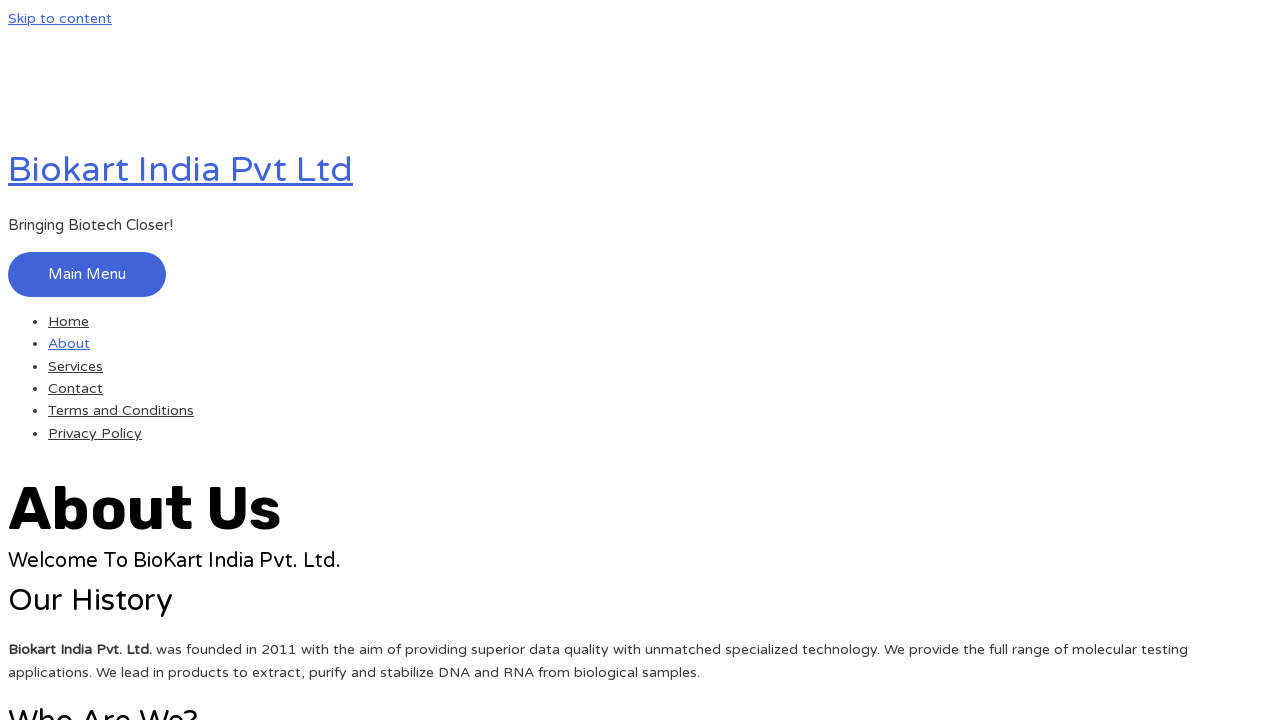

Waited for page to reach domcontentloaded state
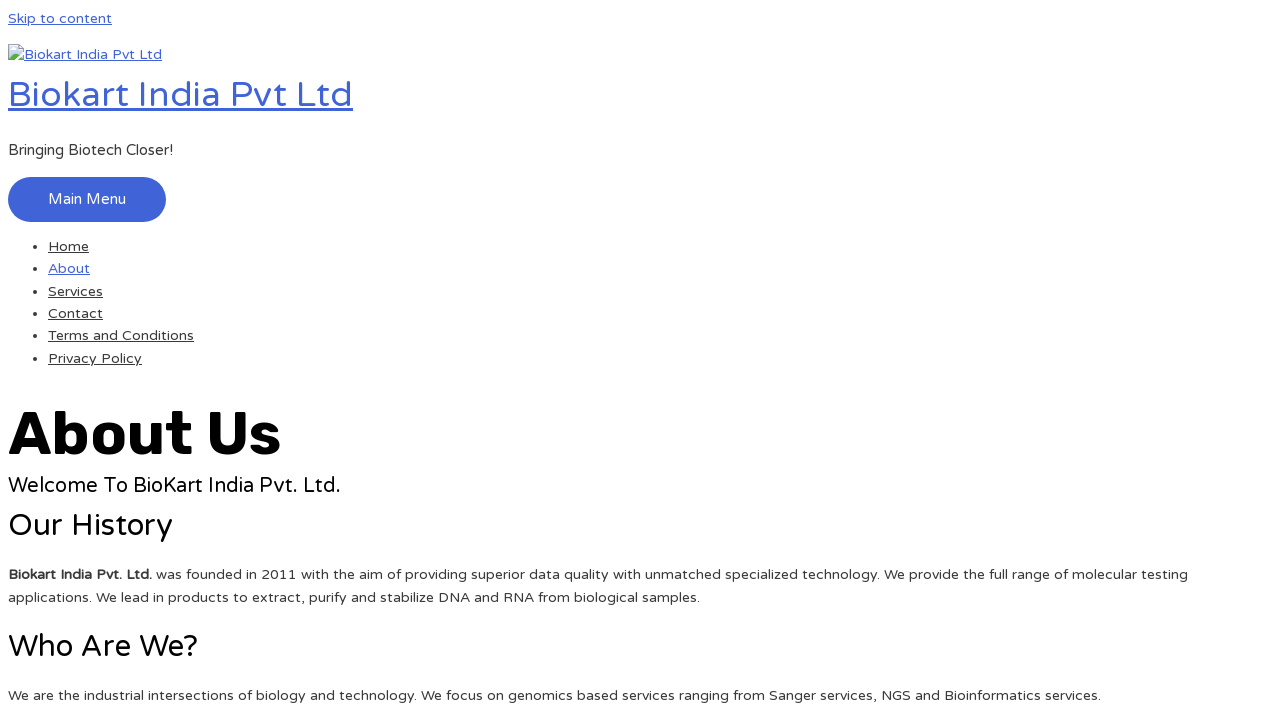

Verified page title matches expected value 'About – Biokart India Pvt Ltd'
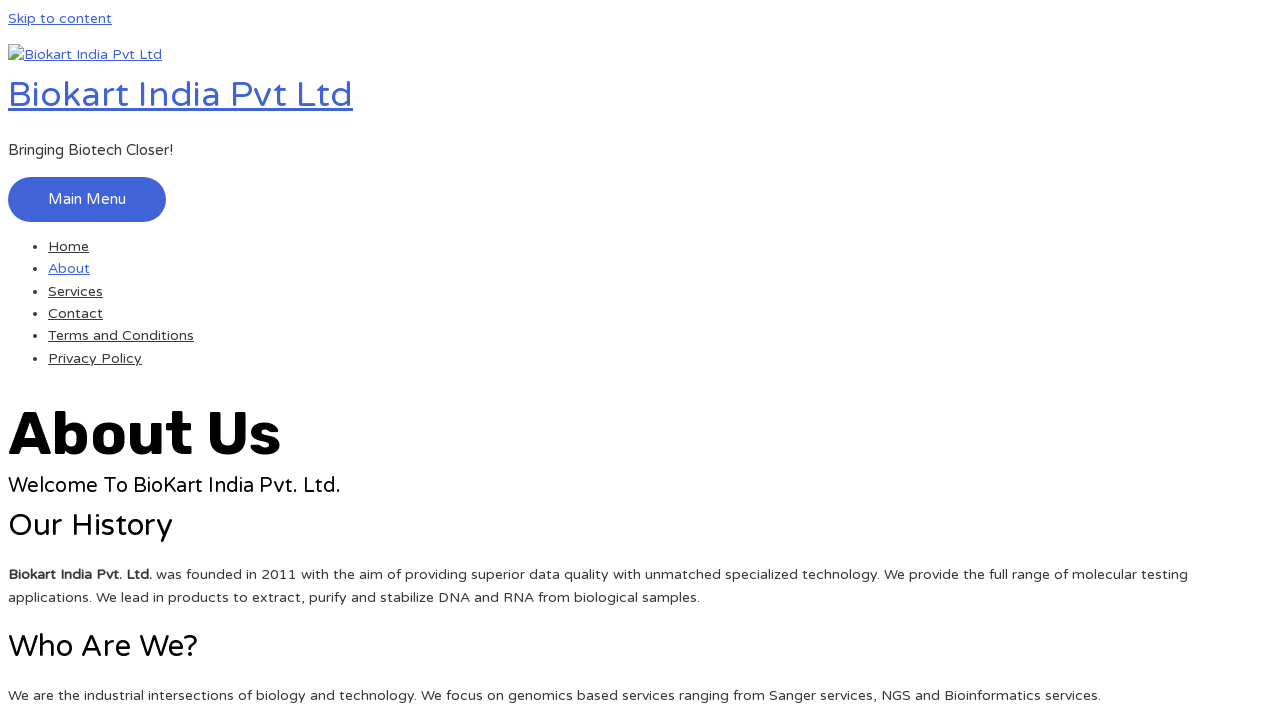

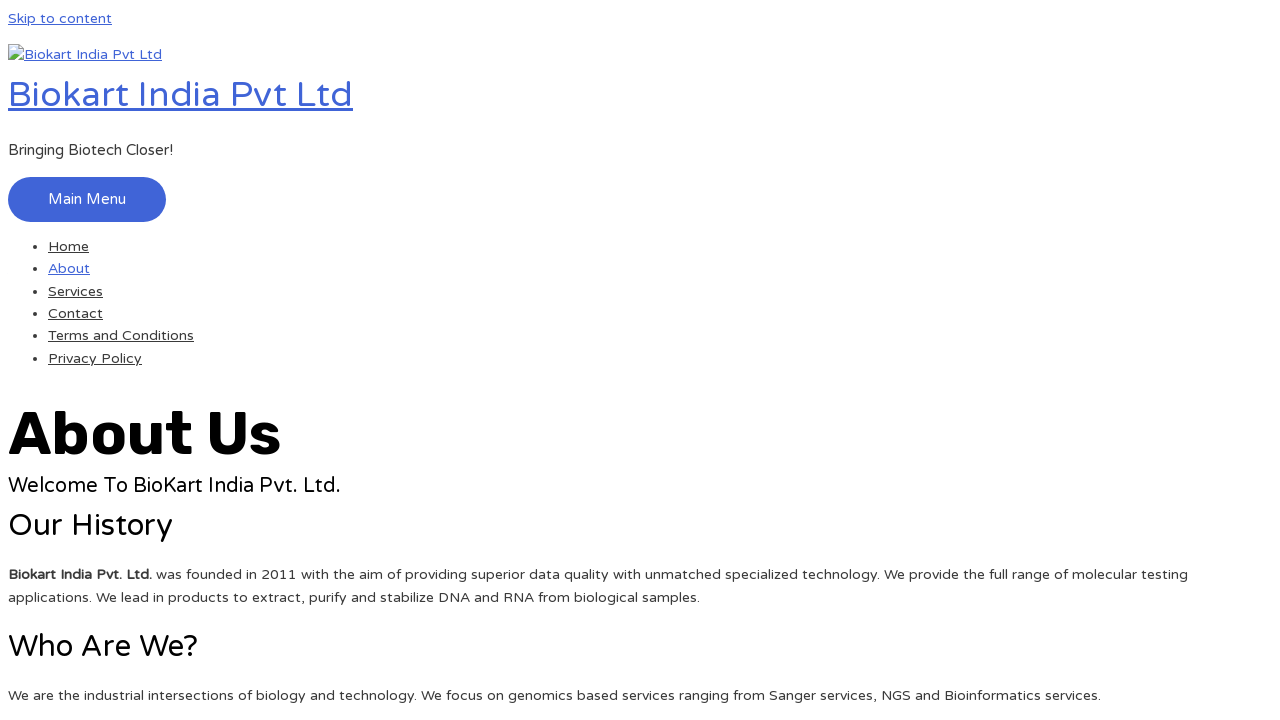